Tests radio button/checkbox functionality on an HTML forms tutorial page by selecting the Milk and Beer options

Starting URL: http://www.echoecho.com/htmlforms10.htm

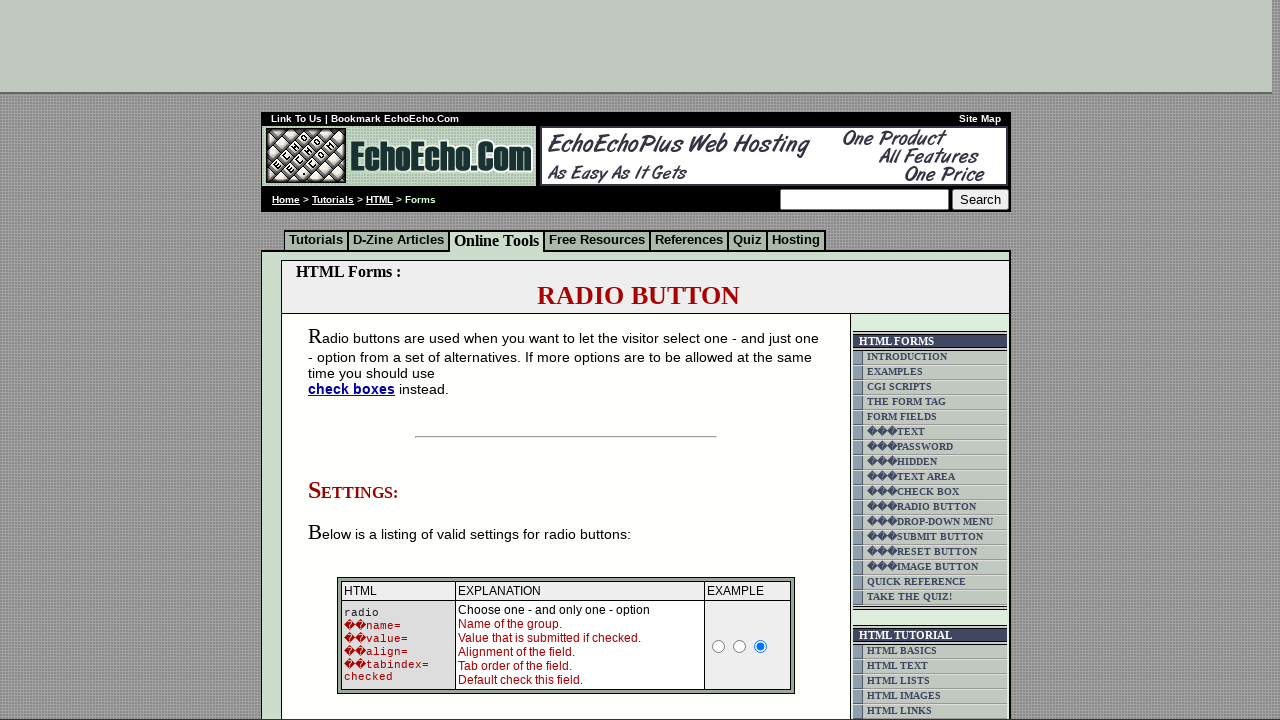

Navigated to EchoEcho HTML forms tutorial page
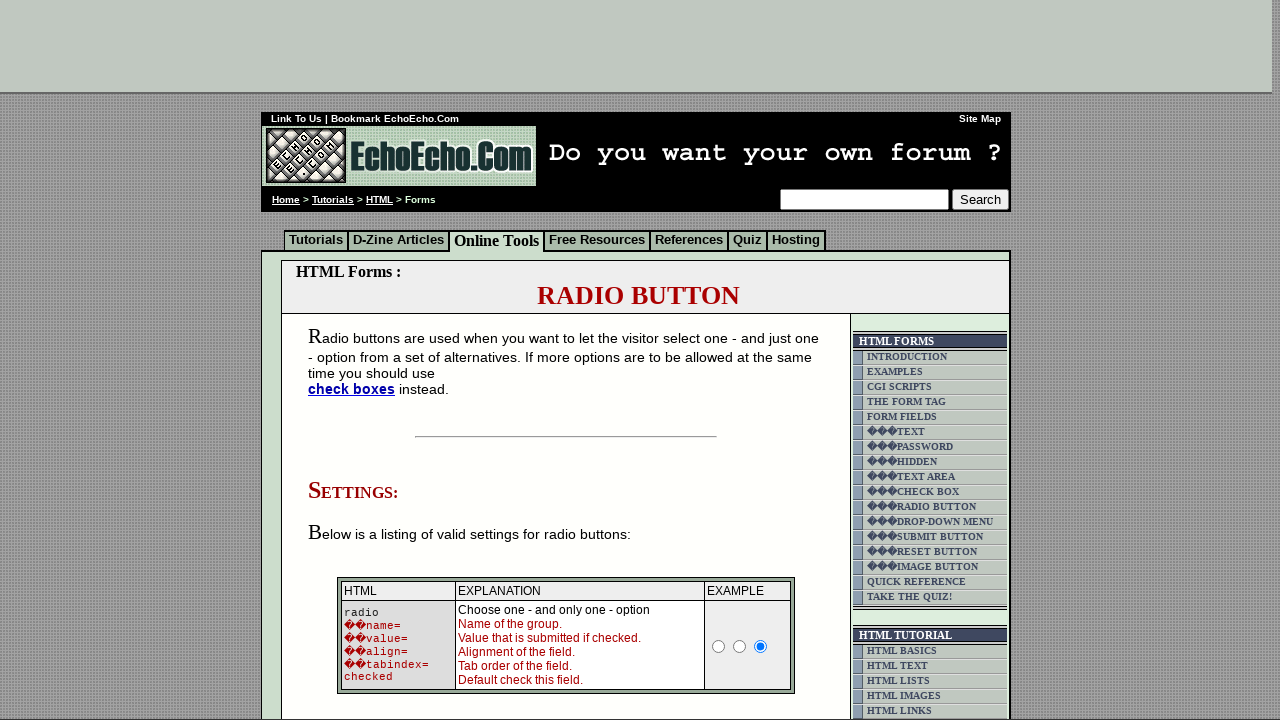

Selected Milk checkbox at (356, 360) on input[value='Milk']
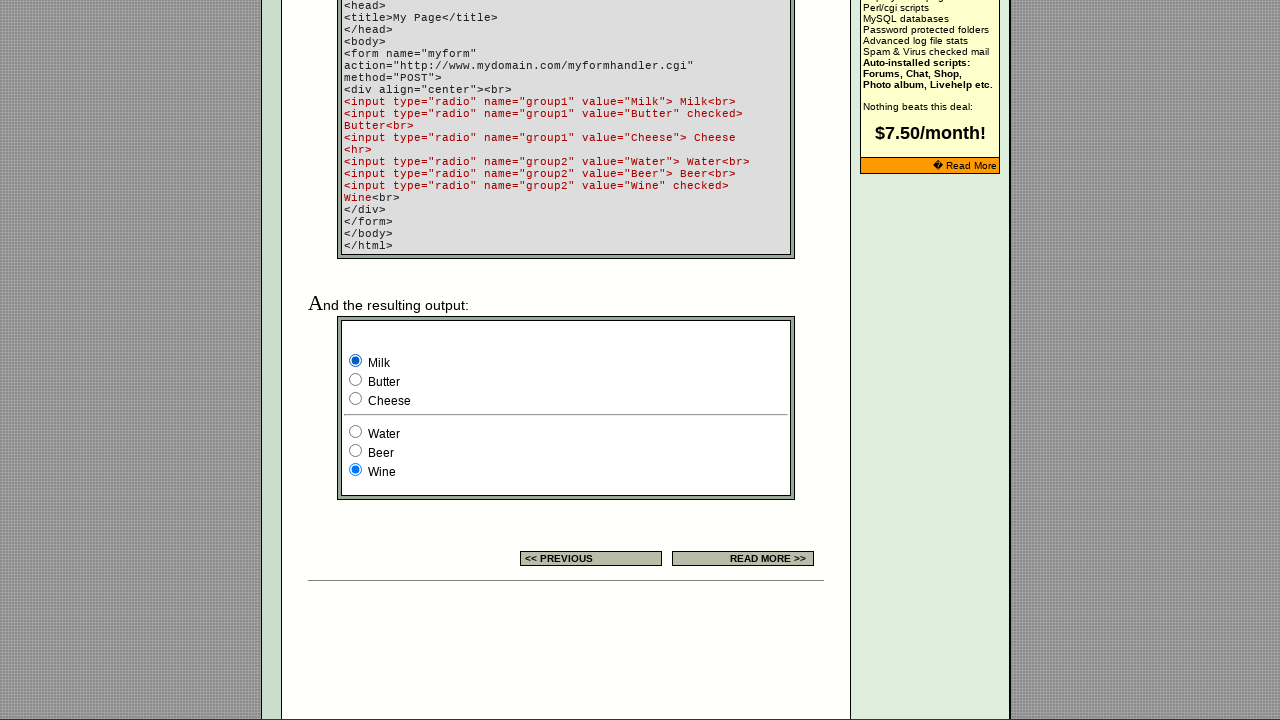

Selected Beer checkbox at (356, 450) on input[value='Beer']
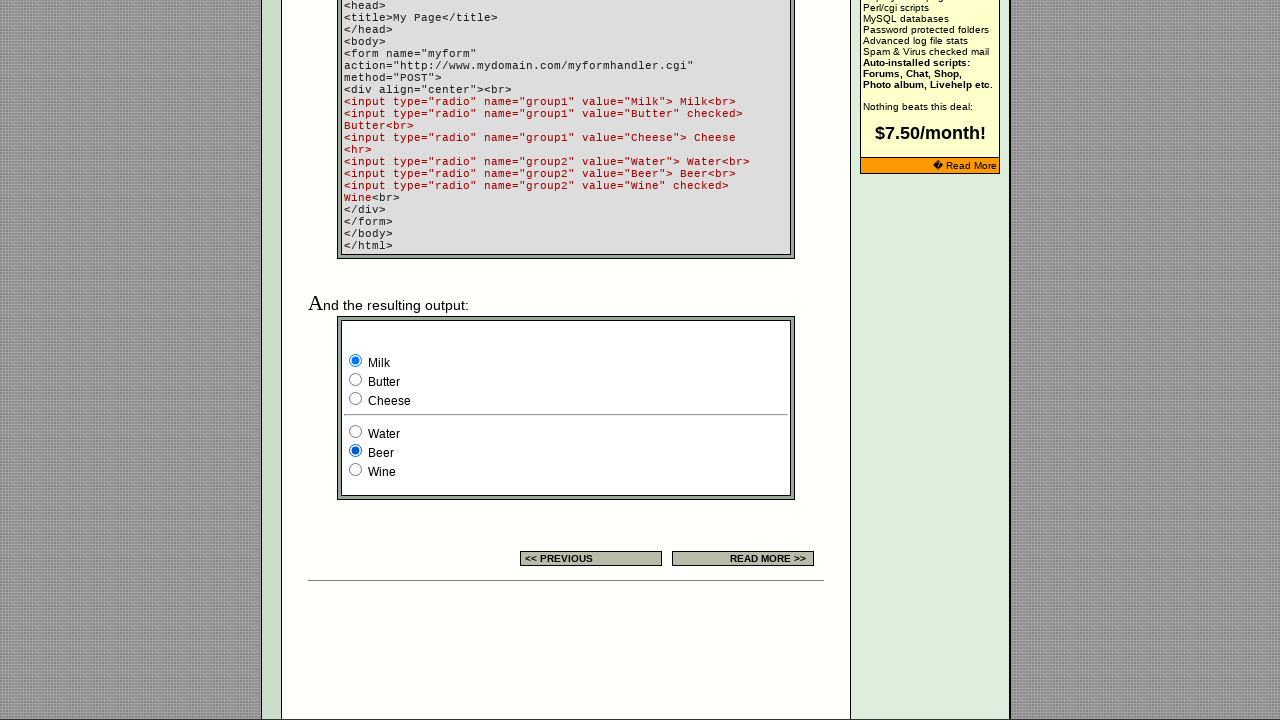

Waited 1 second to observe selections
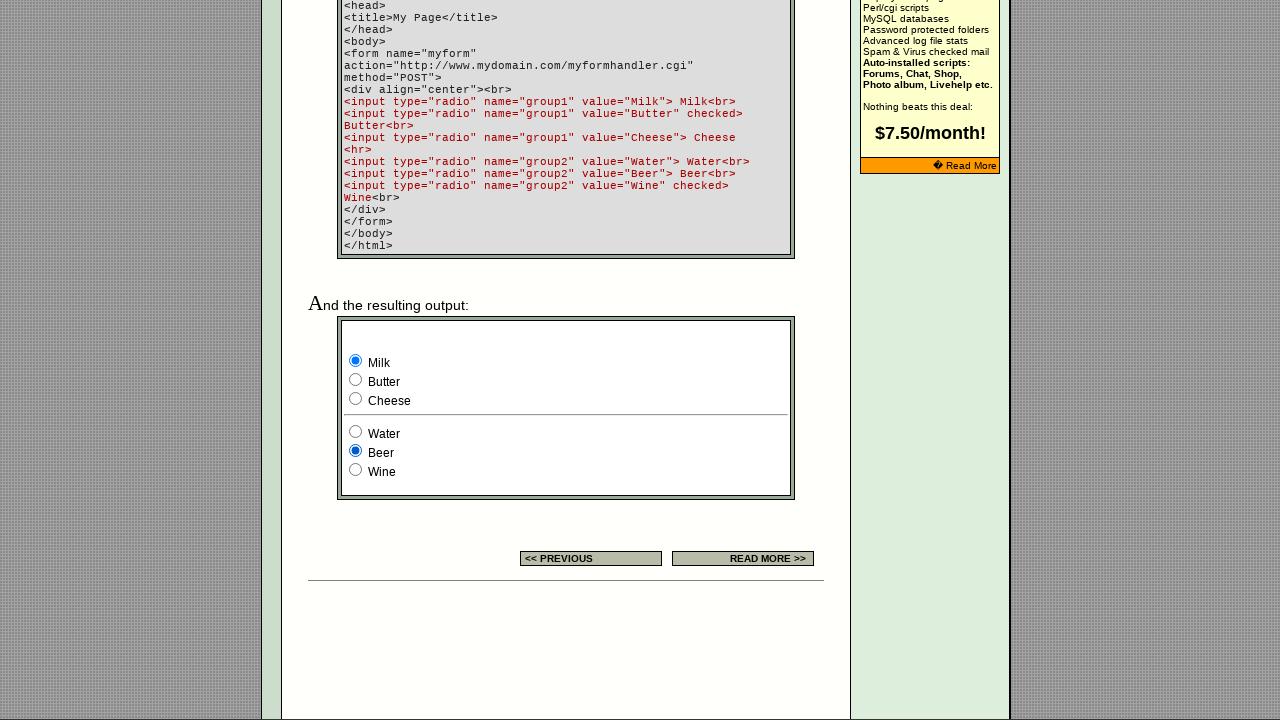

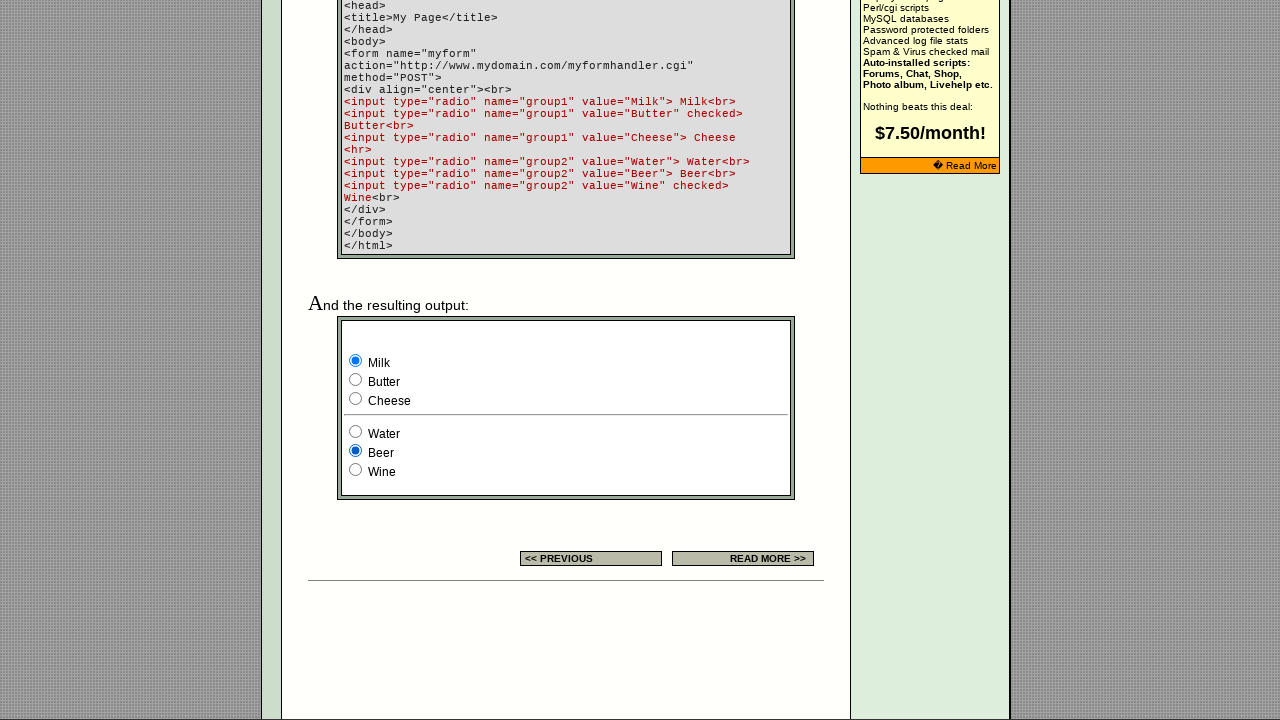